Tests dropdown functionality on a registration form by selecting different options using various selection methods and verifying the dropdown behavior

Starting URL: http://demo.automationtesting.in/Register.html

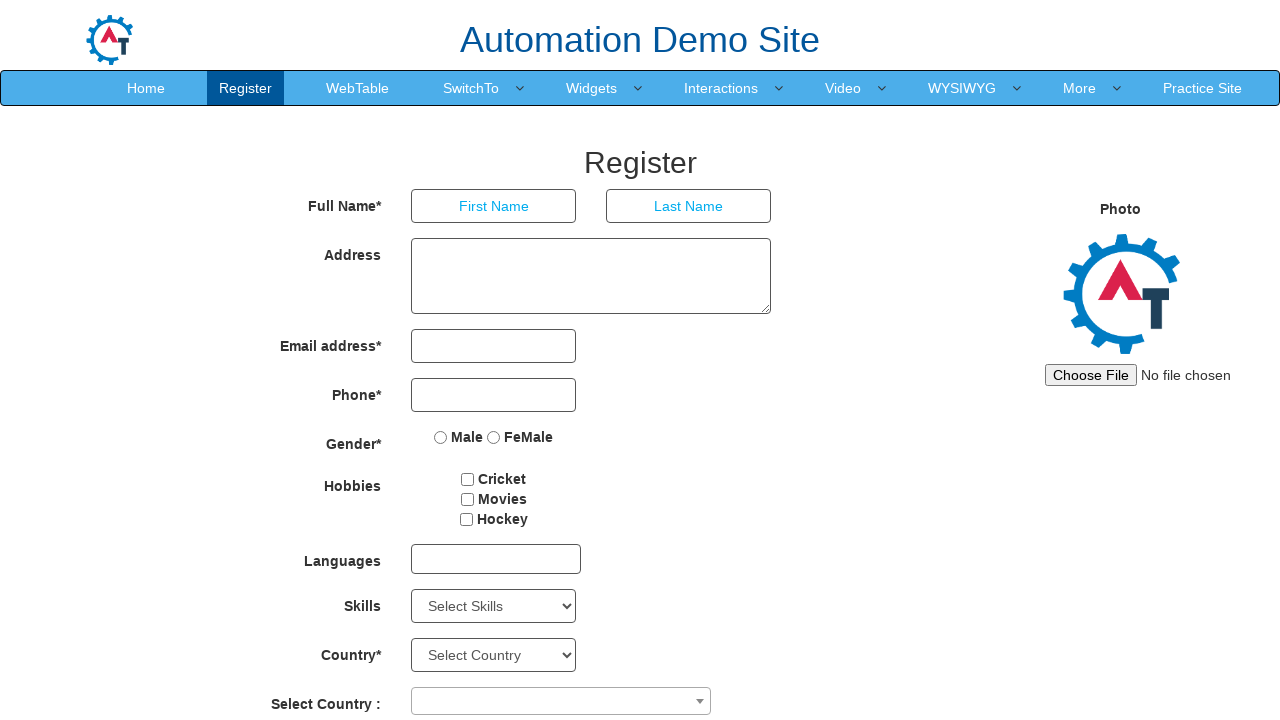

Located the Skills dropdown element
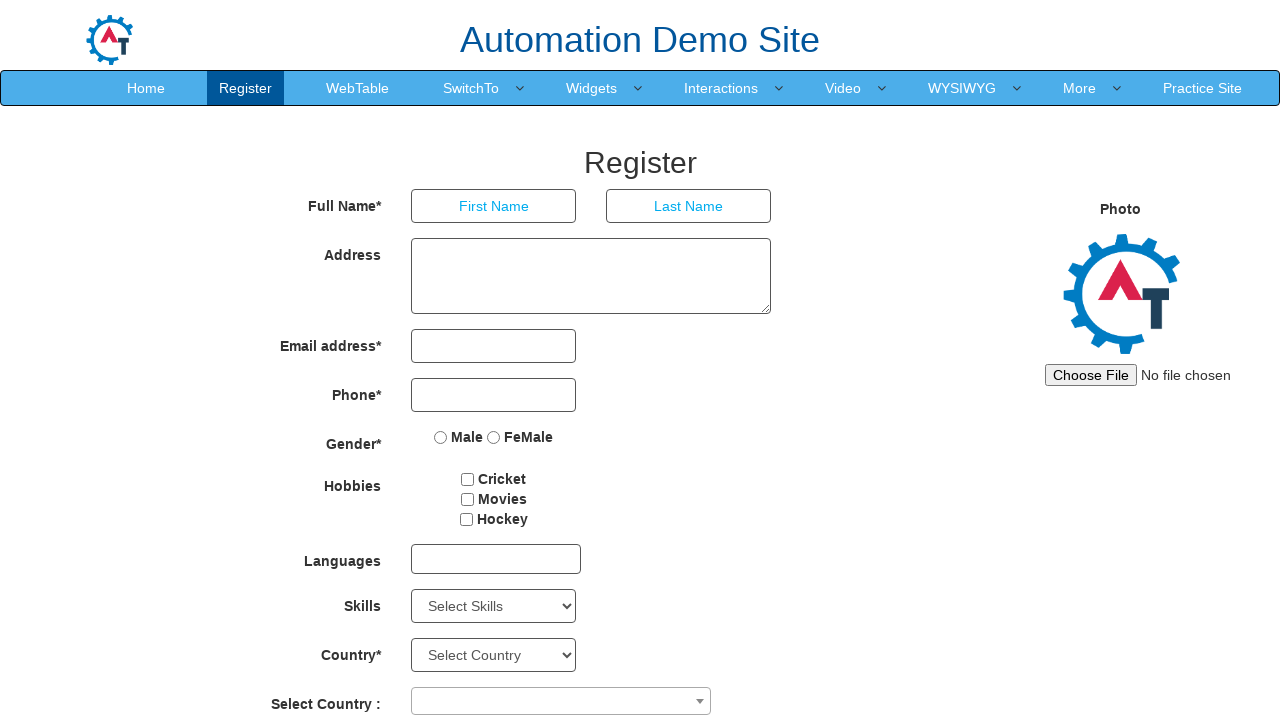

Retrieved all options from the Skills dropdown
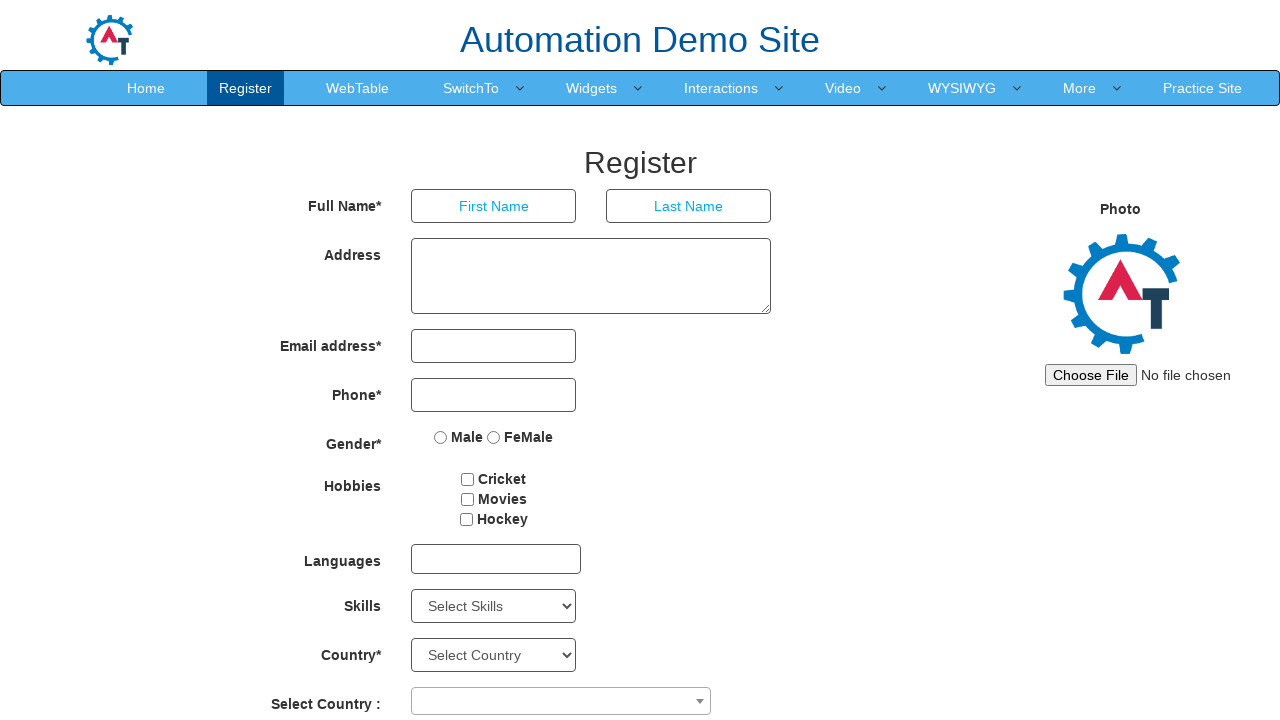

Retrieved default selected option: Select Skills
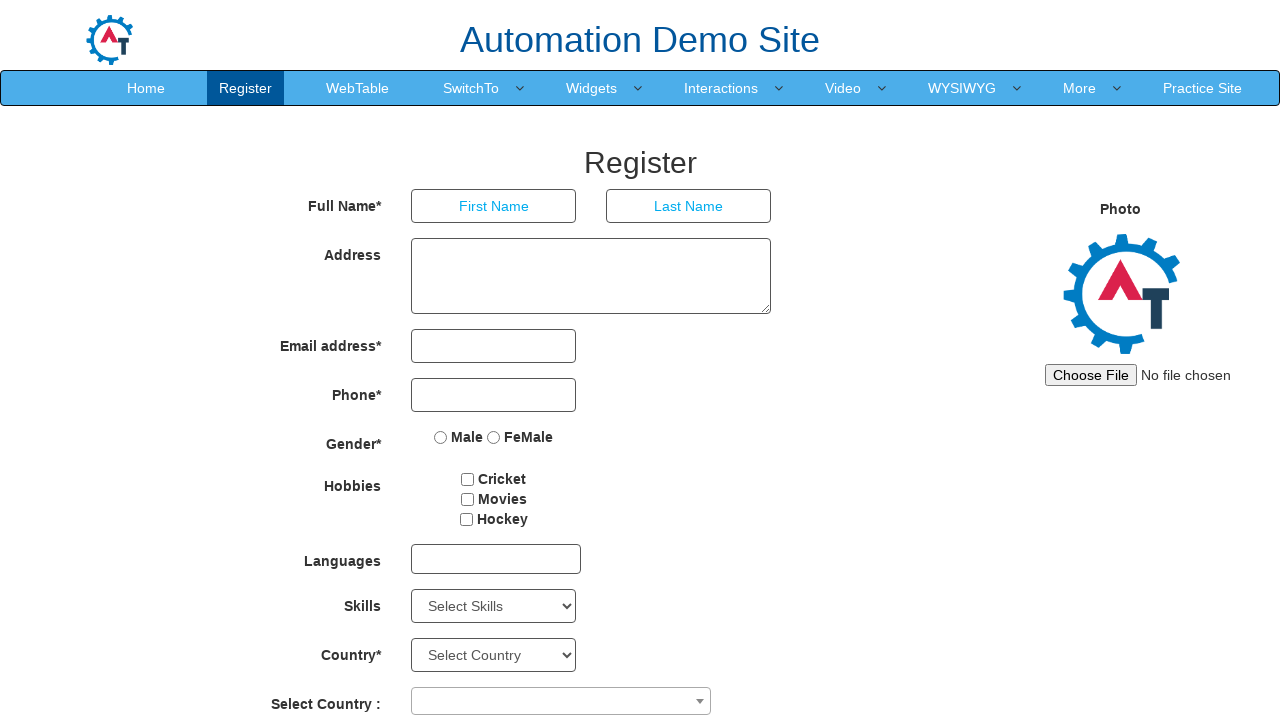

Printed all dropdown options
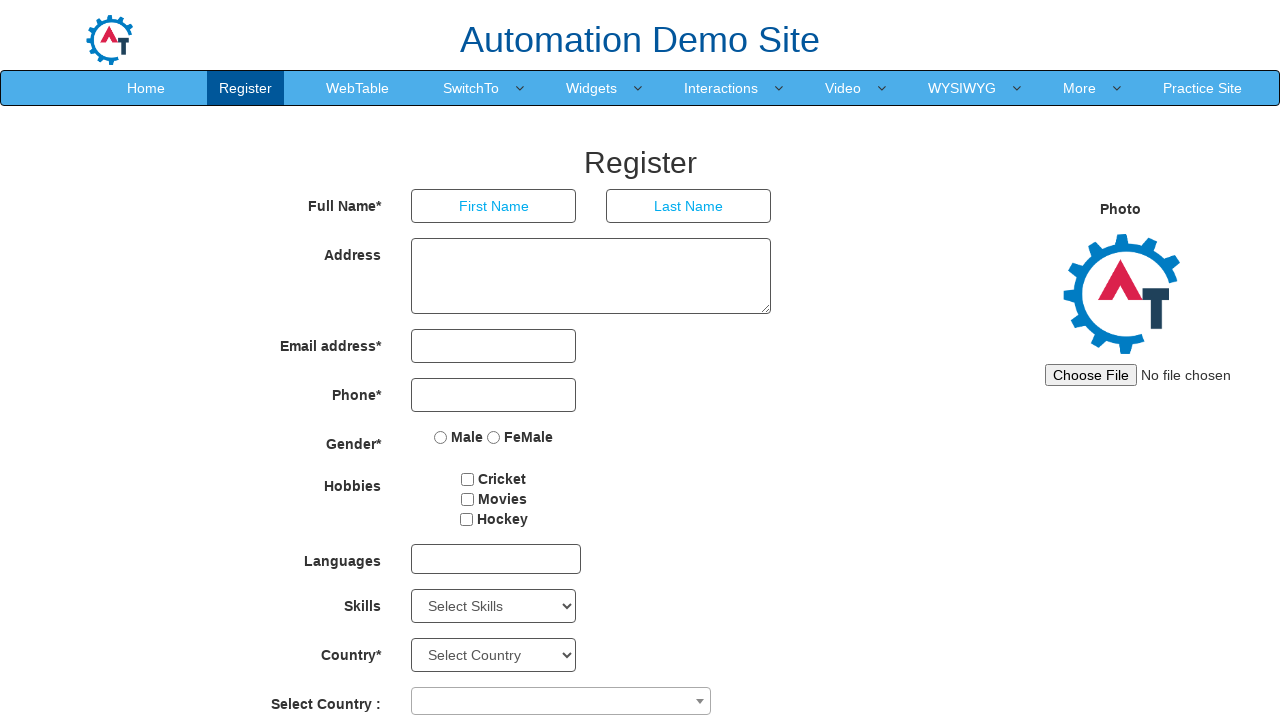

Selected dropdown option by index 1 on #Skills
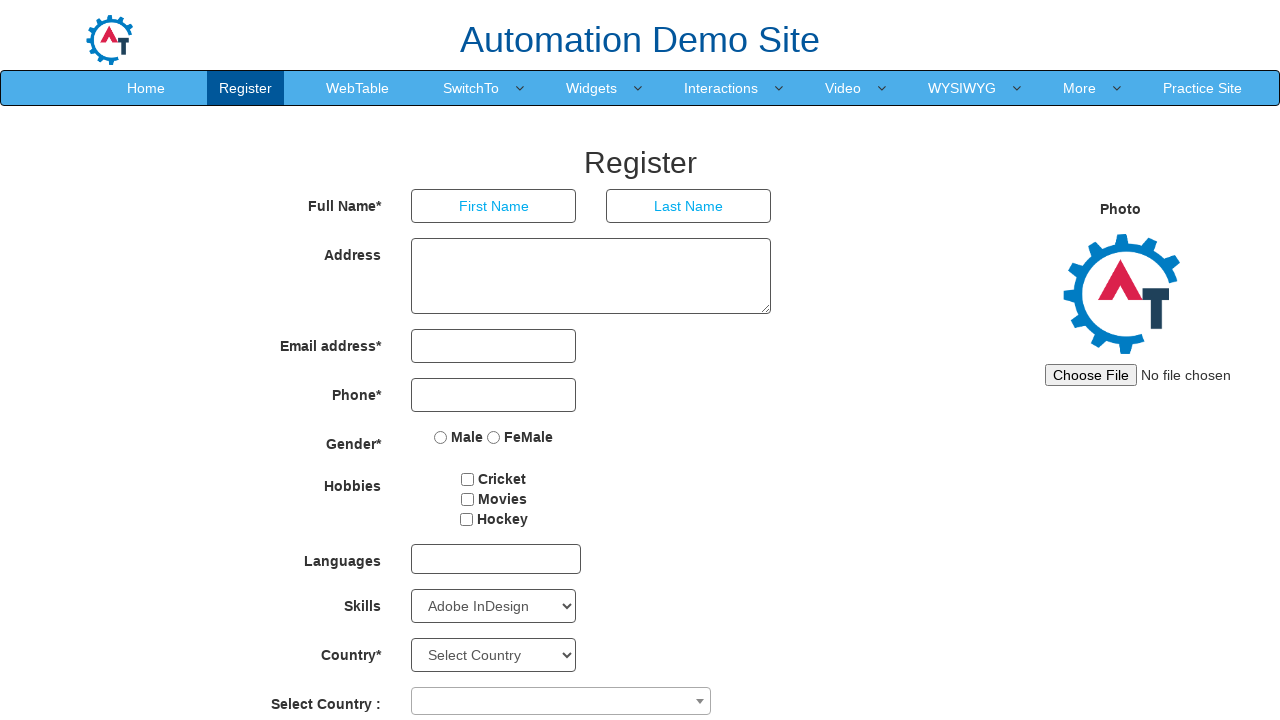

Verified selected option after index selection: Adobe InDesign
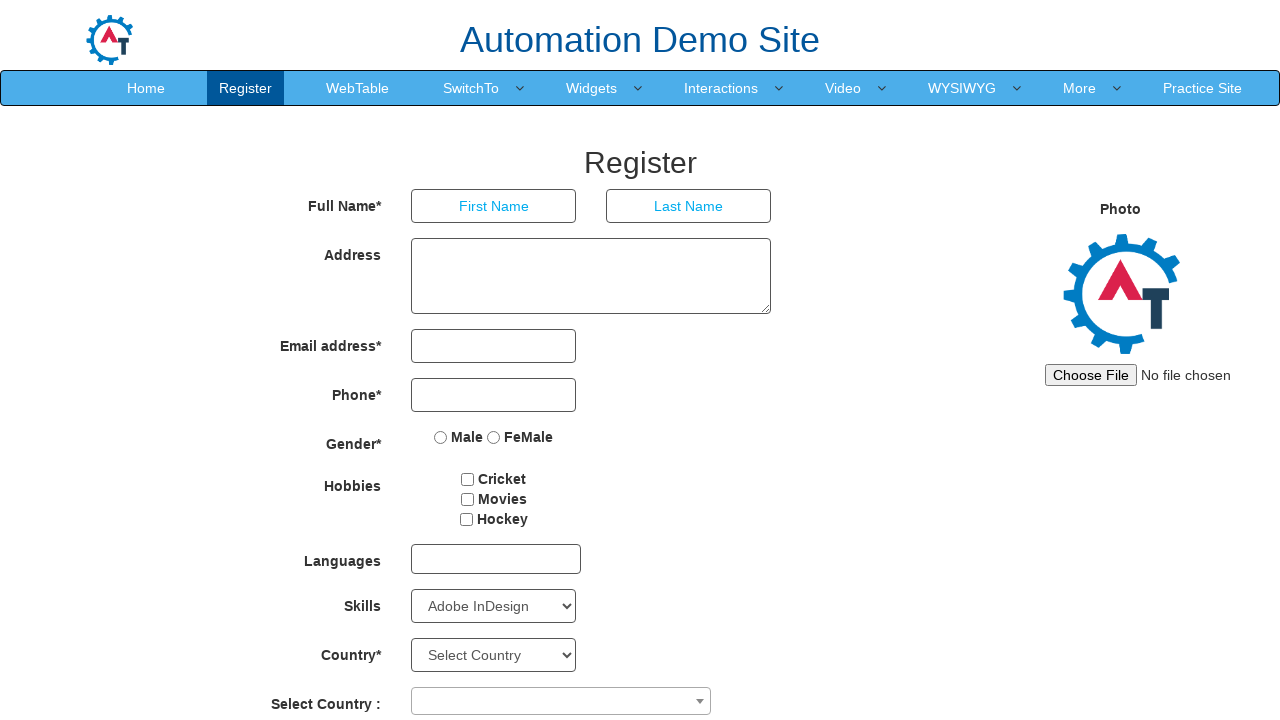

Selected dropdown option by value 'C' on #Skills
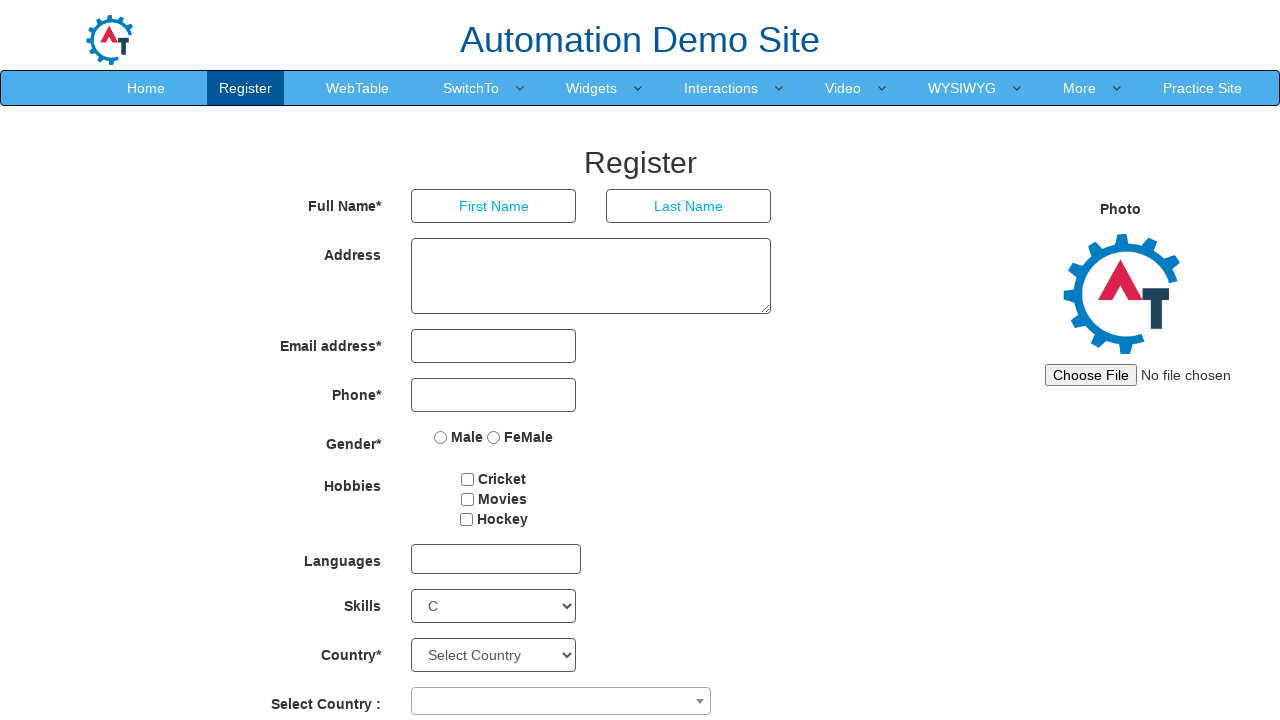

Verified selected option after value selection: C
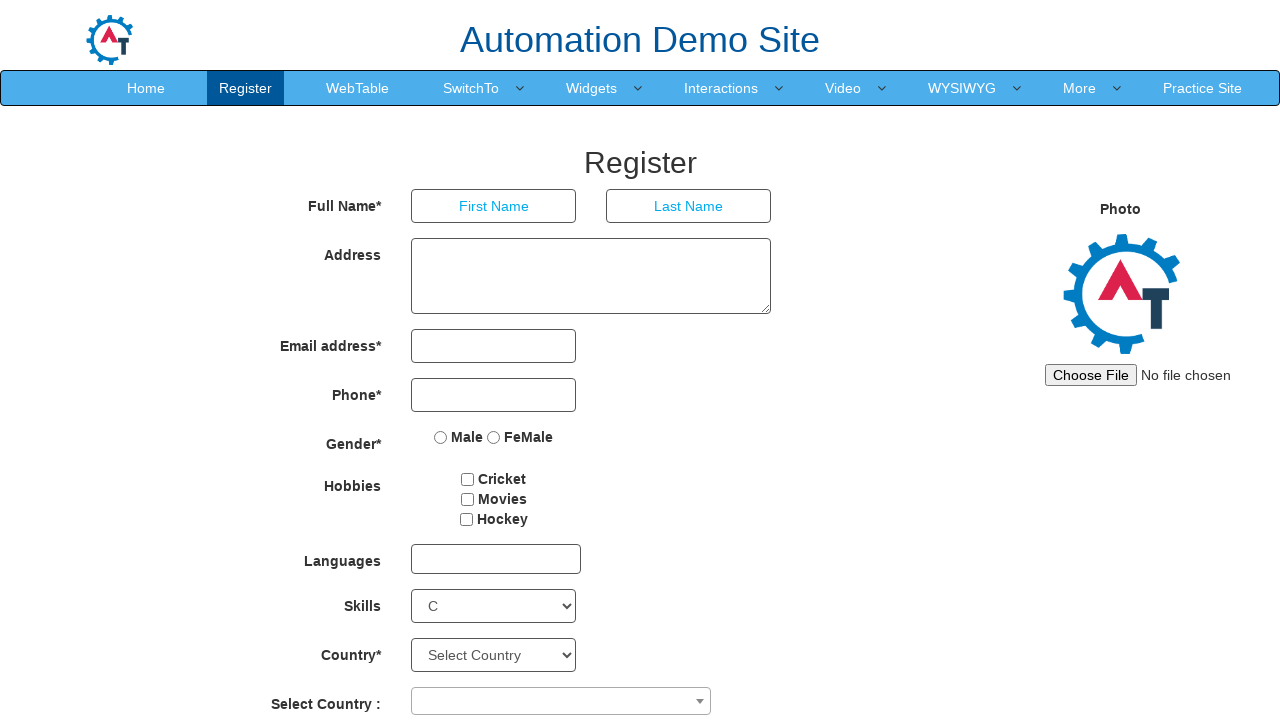

Selected dropdown option by visible text 'AutoCAD' on #Skills
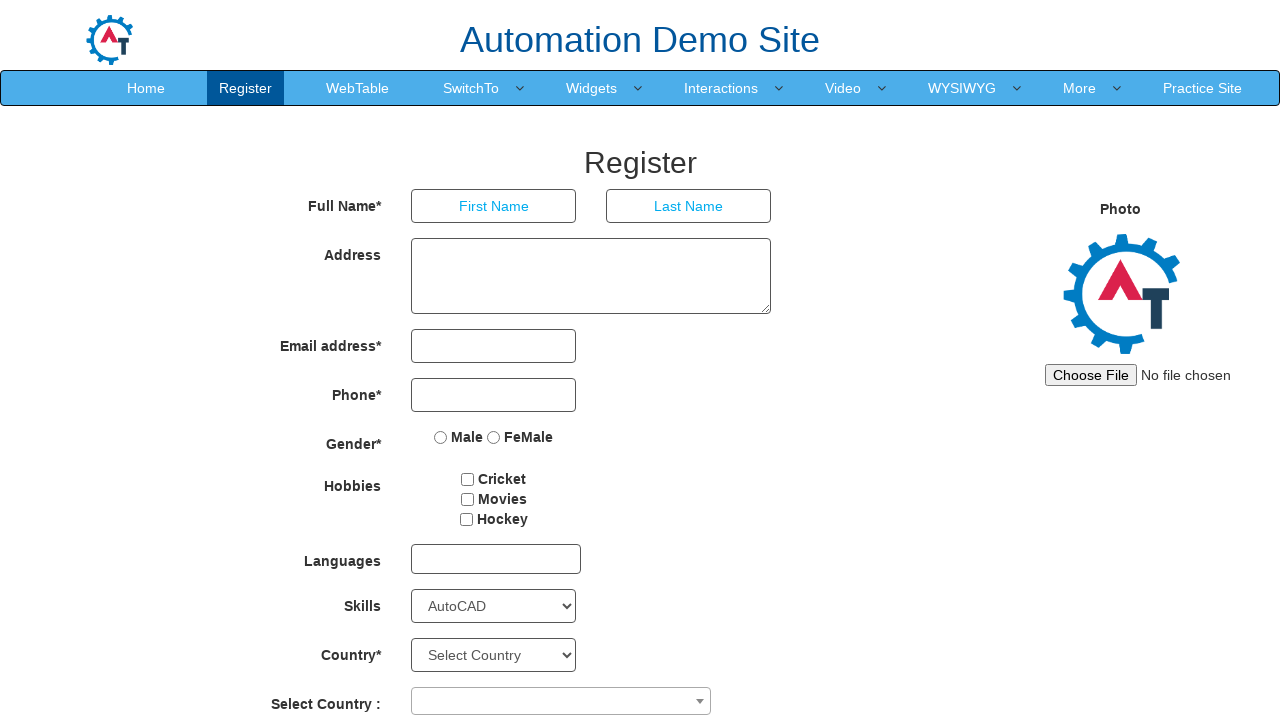

Verified selected option after text selection: AutoCAD
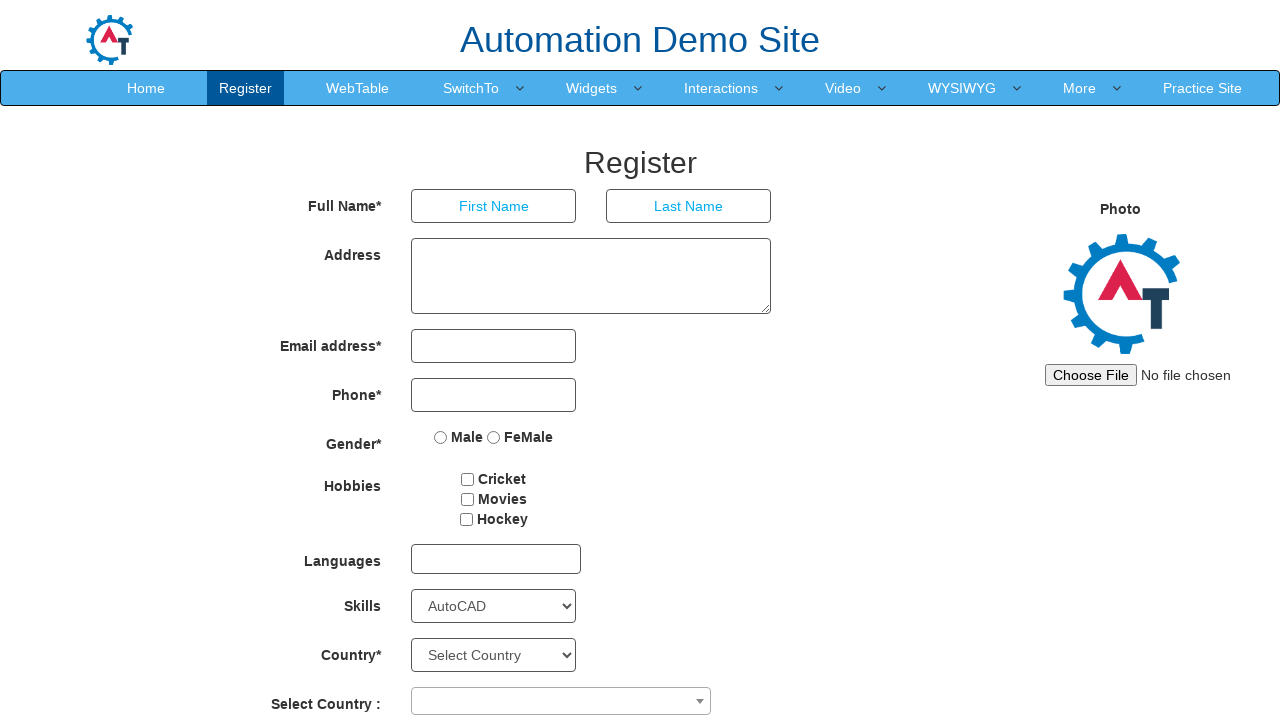

Collected all option texts from dropdown
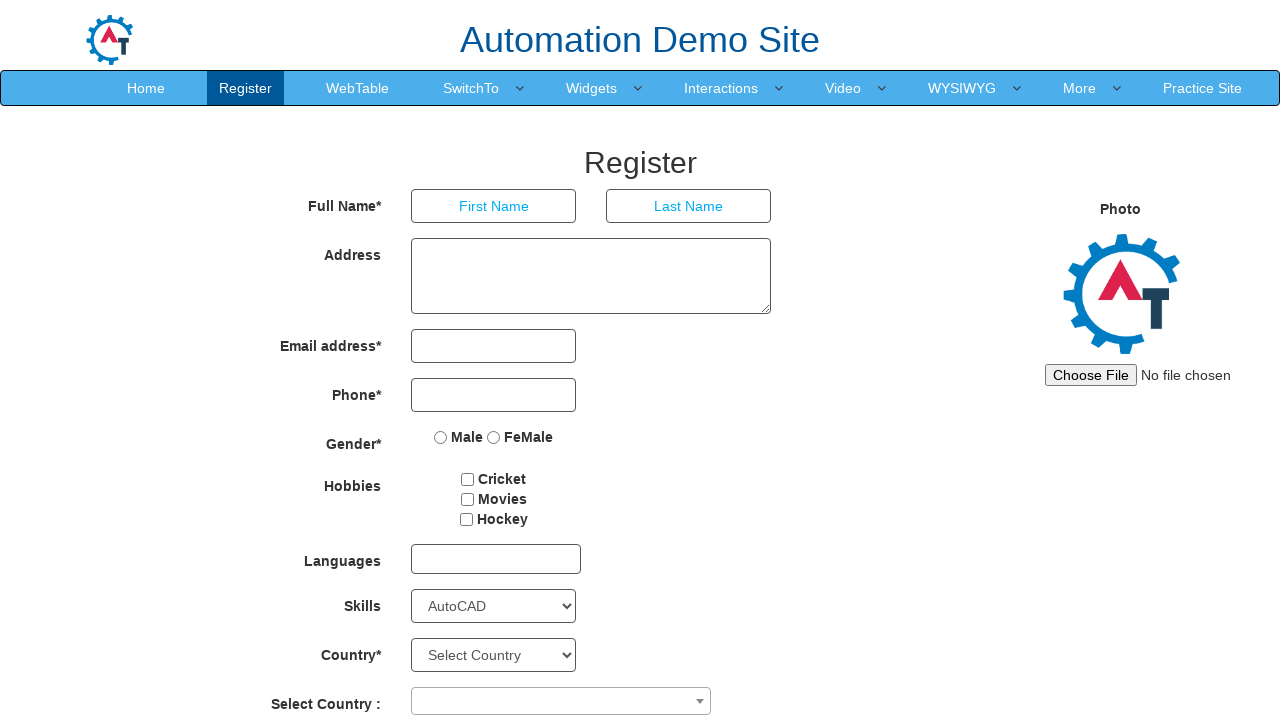

Verified dropdown options are in ascending order: False
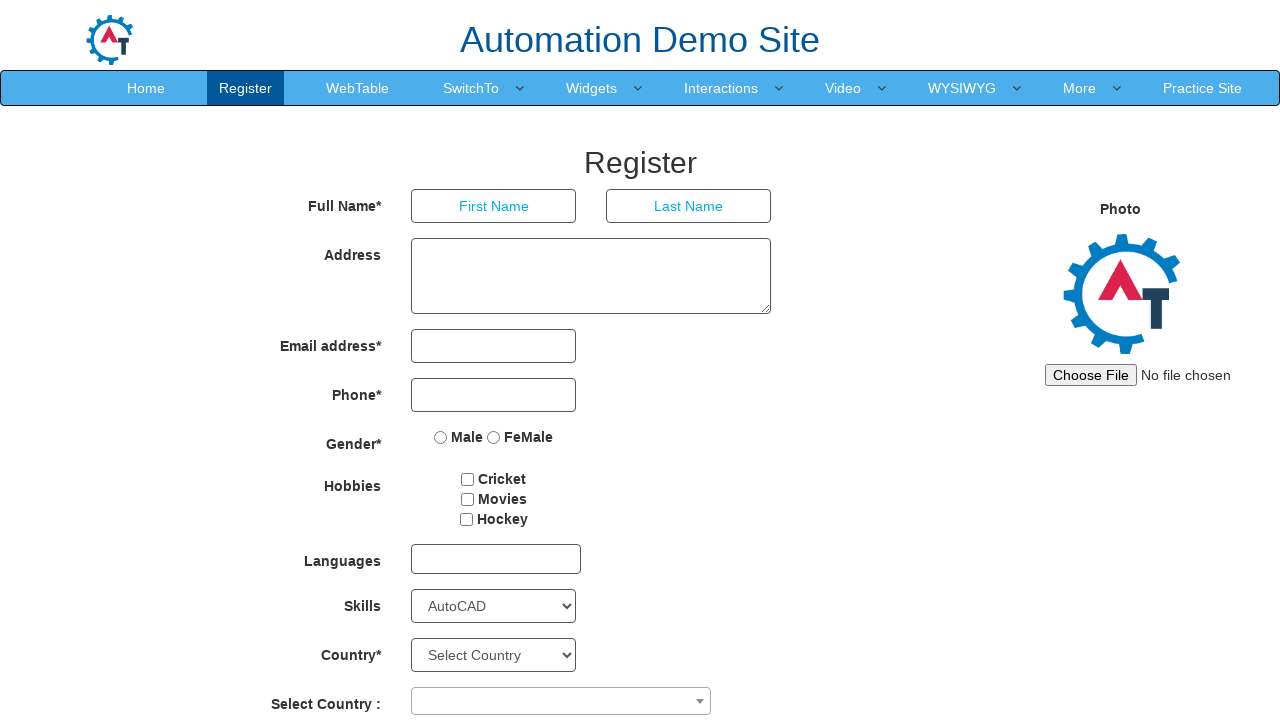

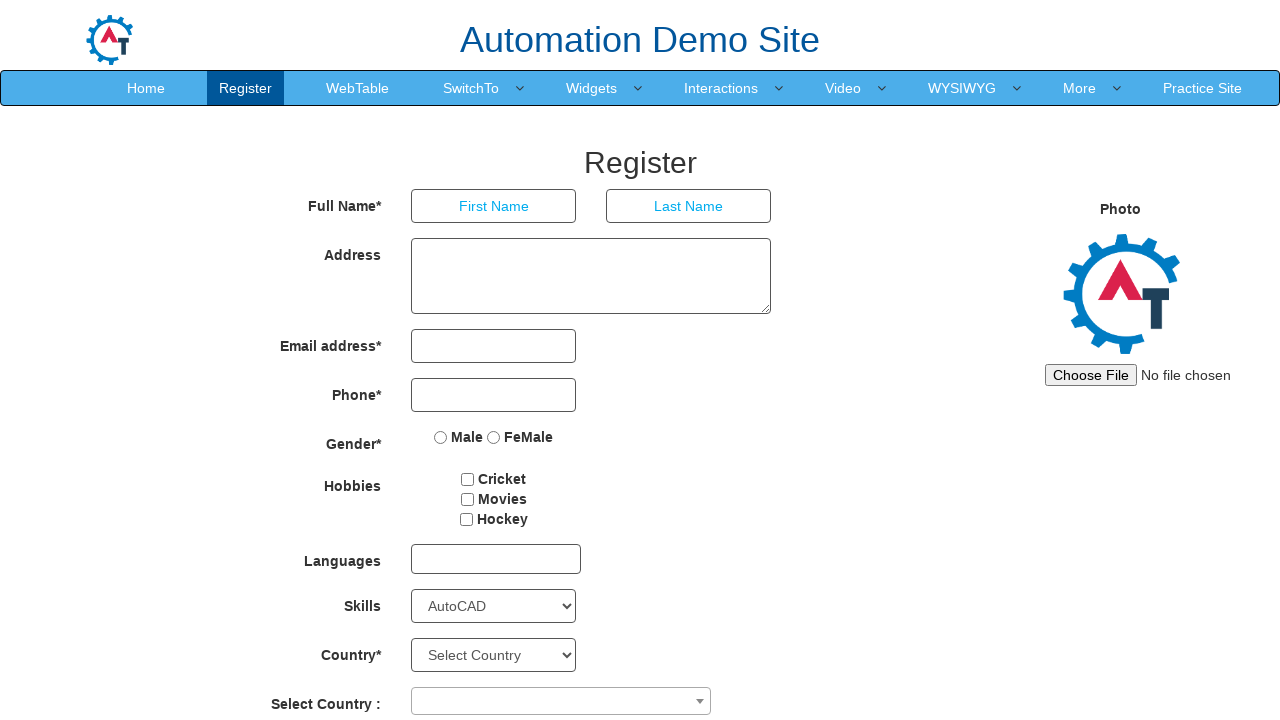